Tests that the counter displays the current number of todo items

Starting URL: https://demo.playwright.dev/todomvc

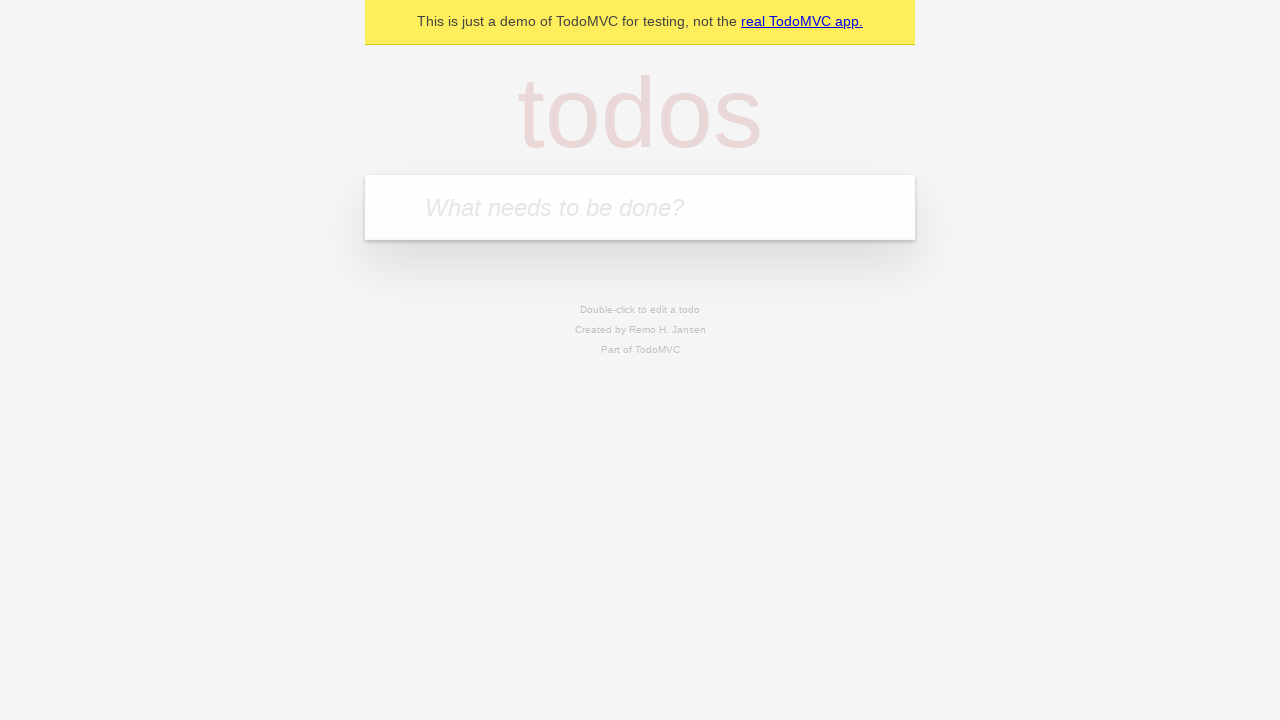

Filled todo input with 'buy some cheese' on internal:attr=[placeholder="What needs to be done?"i]
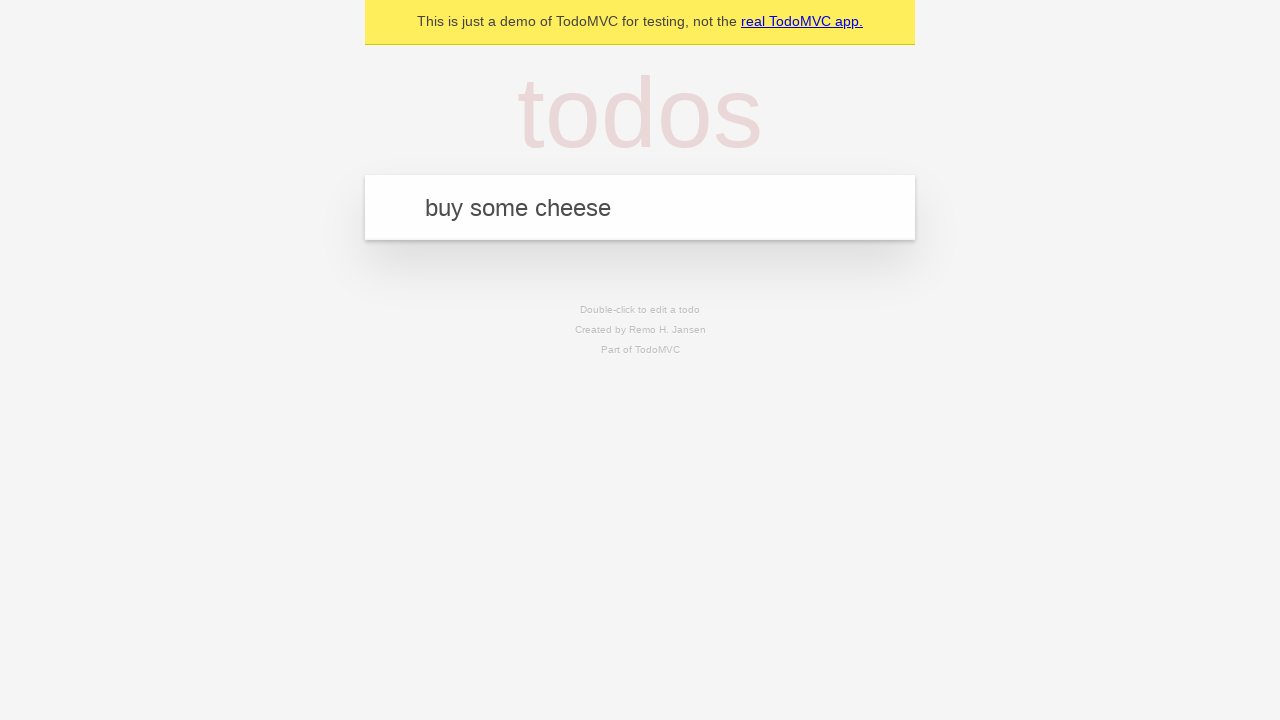

Pressed Enter to add first todo item on internal:attr=[placeholder="What needs to be done?"i]
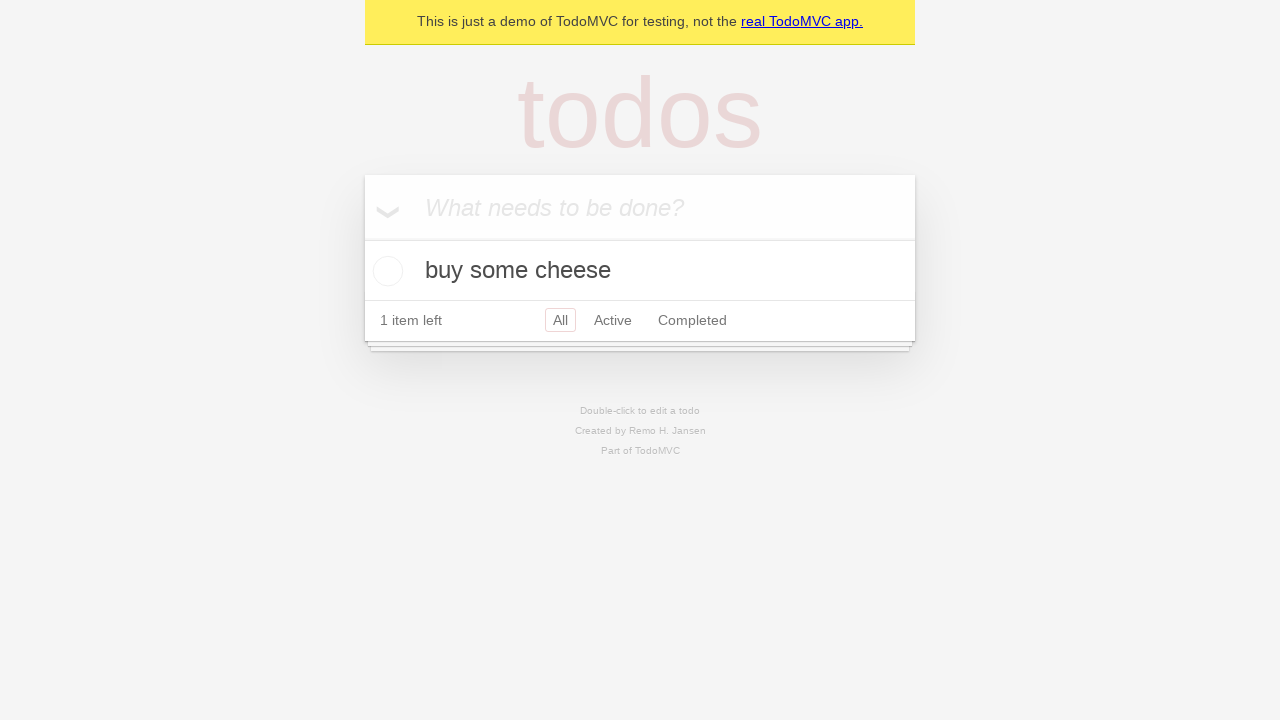

Todo counter element loaded, showing 1 item
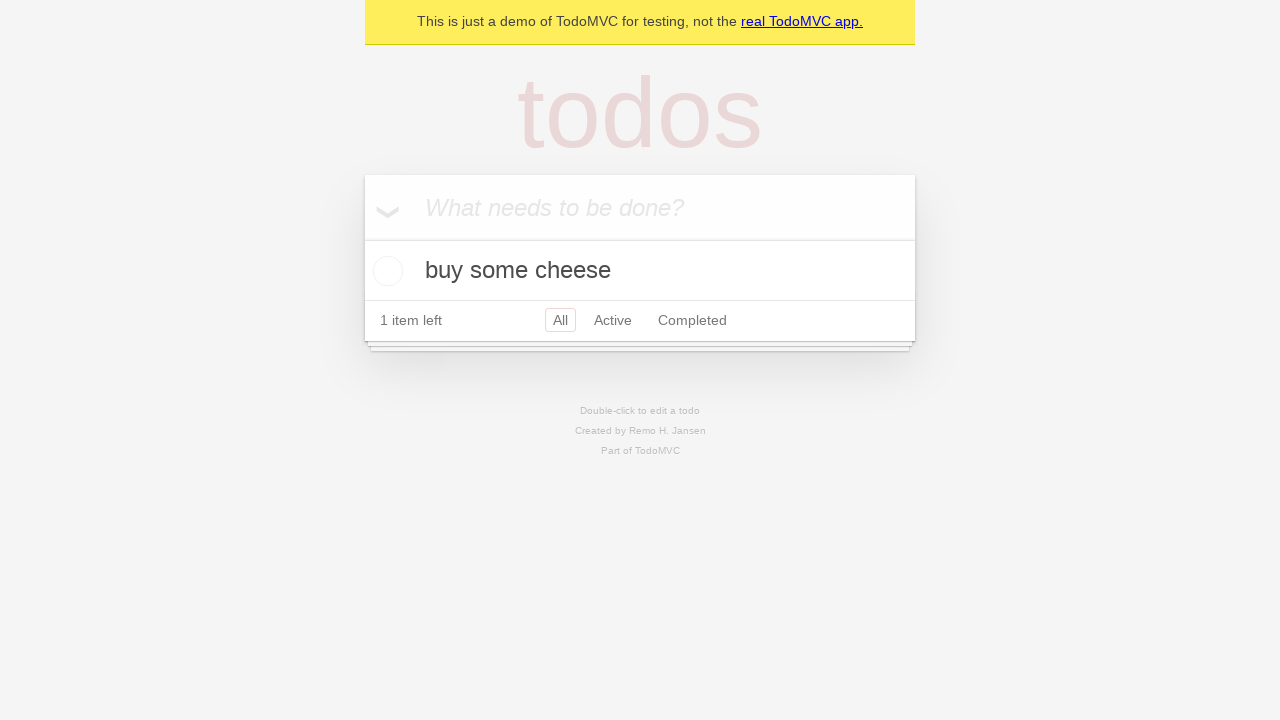

Filled todo input with 'feed the cat' on internal:attr=[placeholder="What needs to be done?"i]
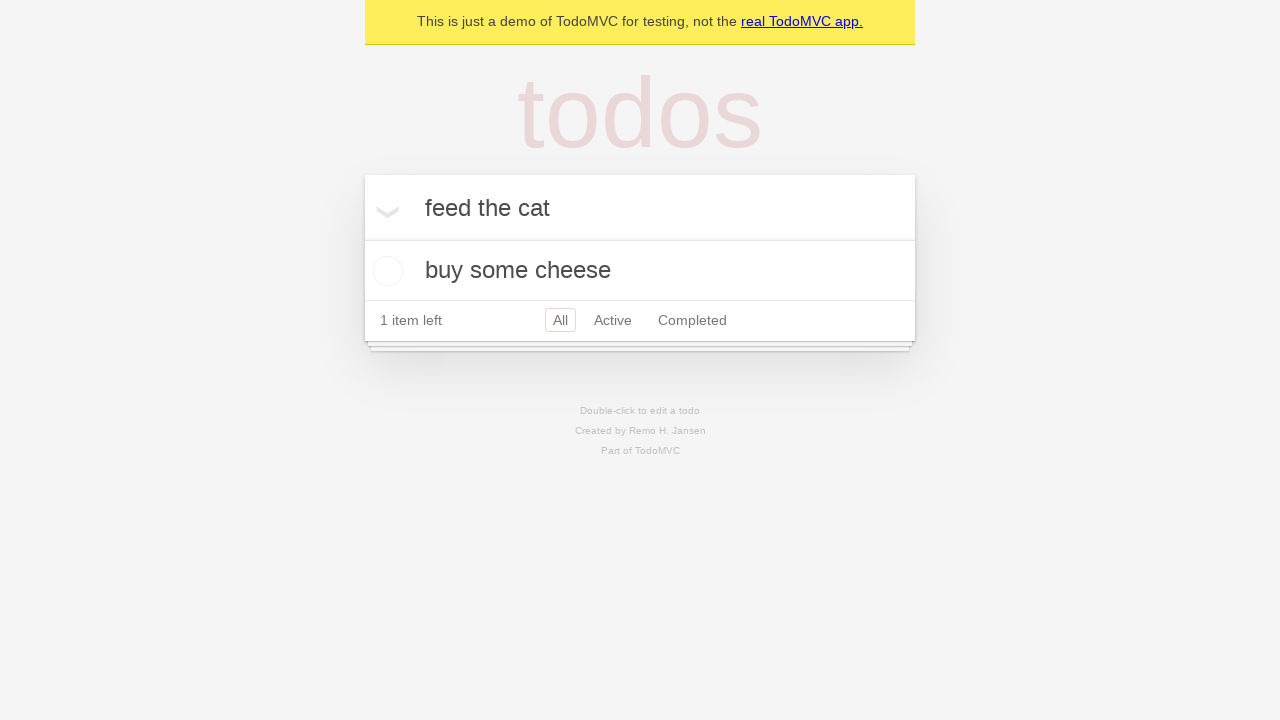

Pressed Enter to add second todo item on internal:attr=[placeholder="What needs to be done?"i]
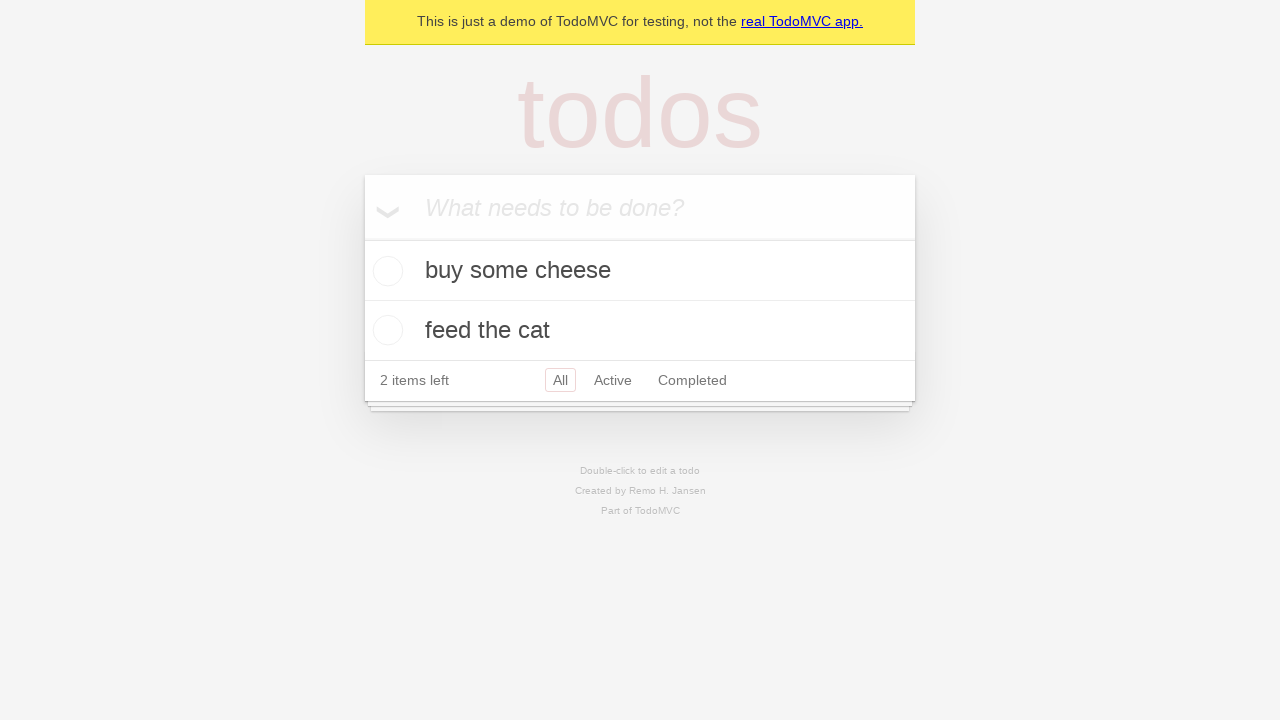

Todo counter element updated, showing 2 items
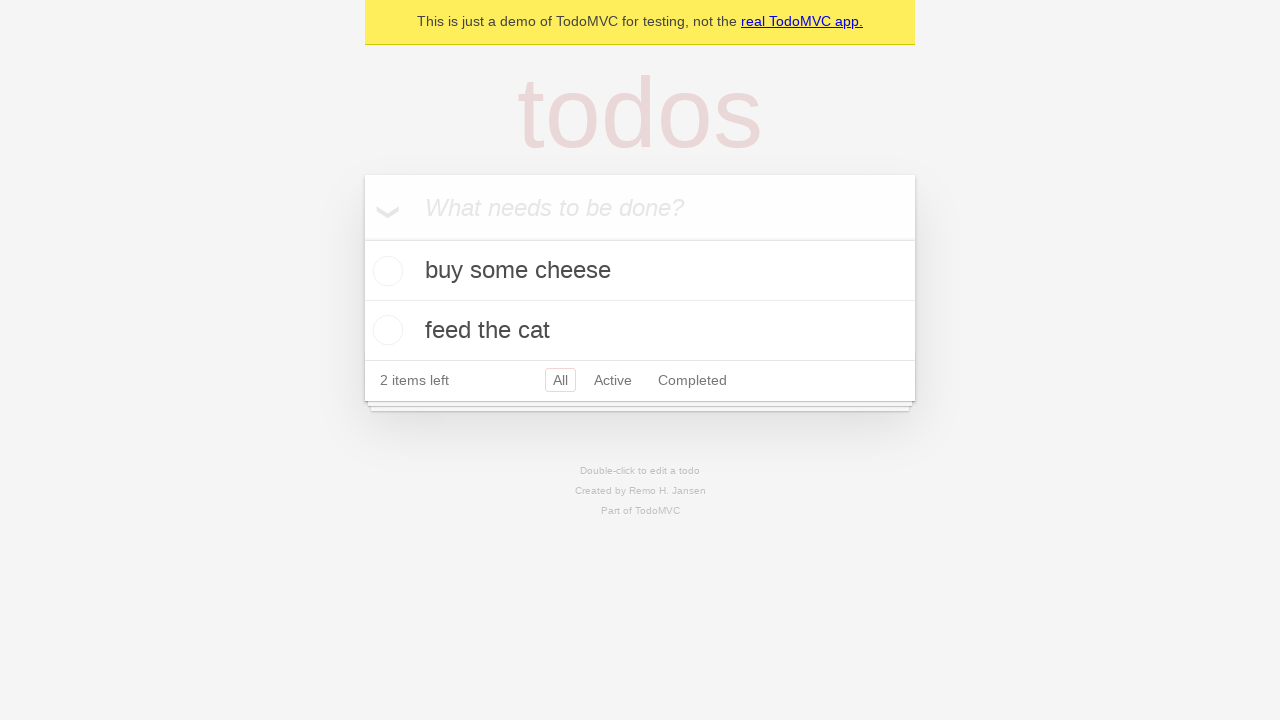

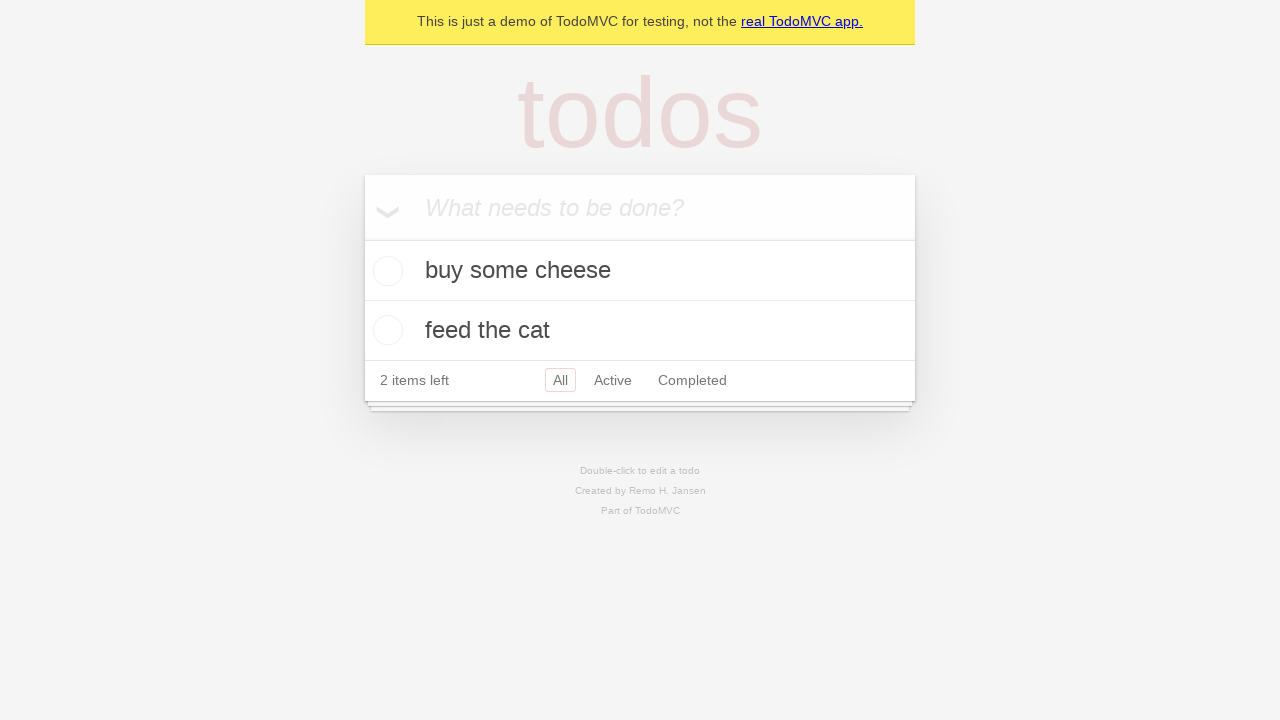